Tests HTML5 form validation messages by submitting an incomplete form and verifying browser validation messages appear for required fields including name, password, email, and address dropdown.

Starting URL: https://automationfc.github.io/html5/index.html

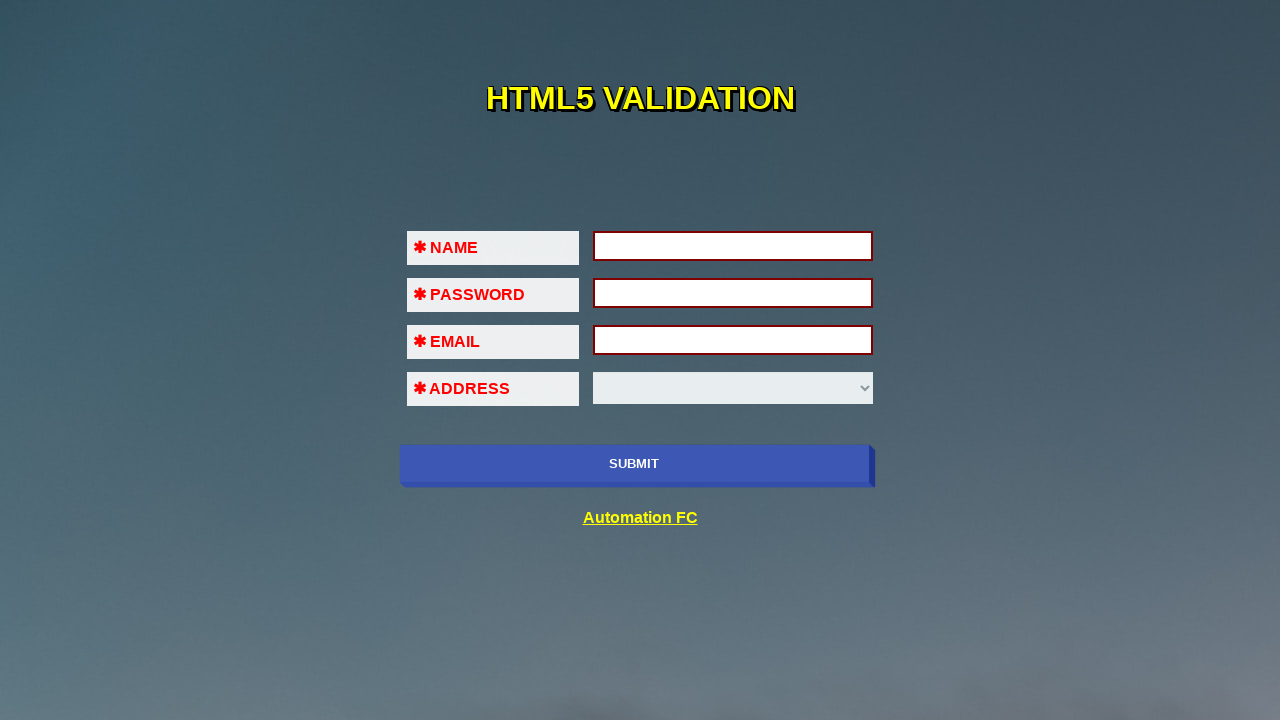

Clicked submit button without filling any fields to trigger HTML5 validation at (634, 464) on input[name='submit-btn']
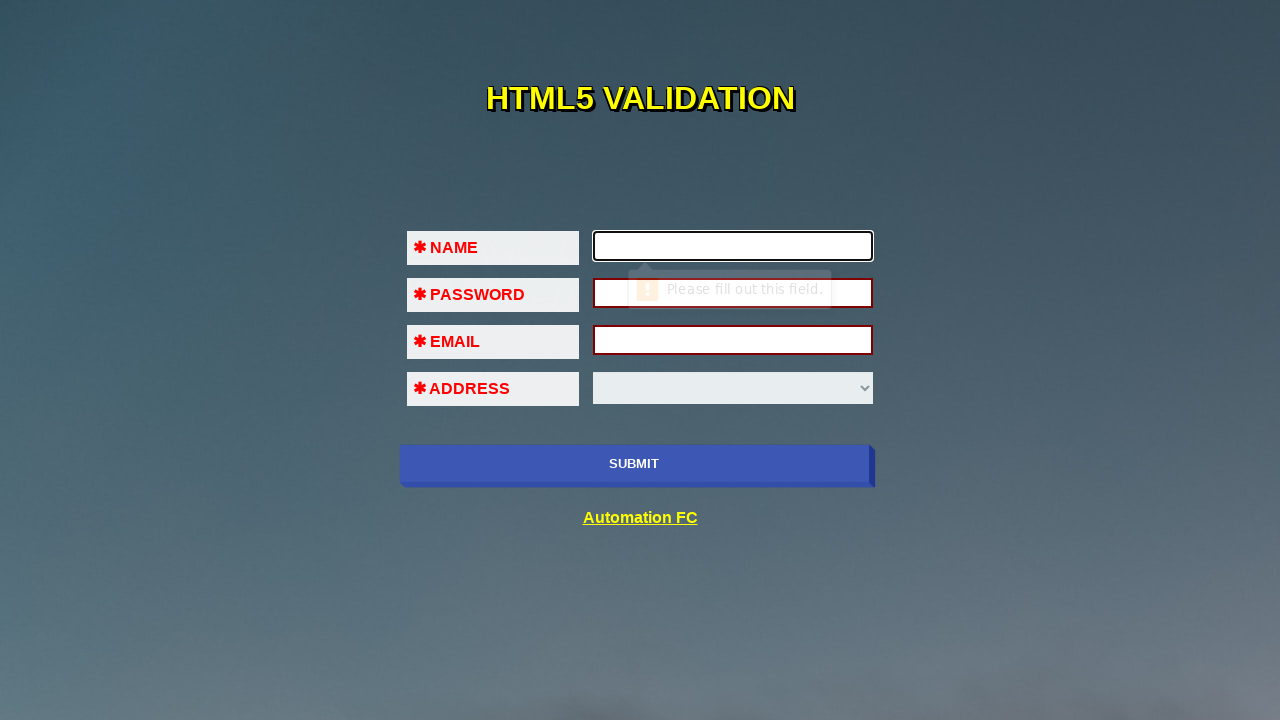

Filled name field with 'Jan Kane' on #fname
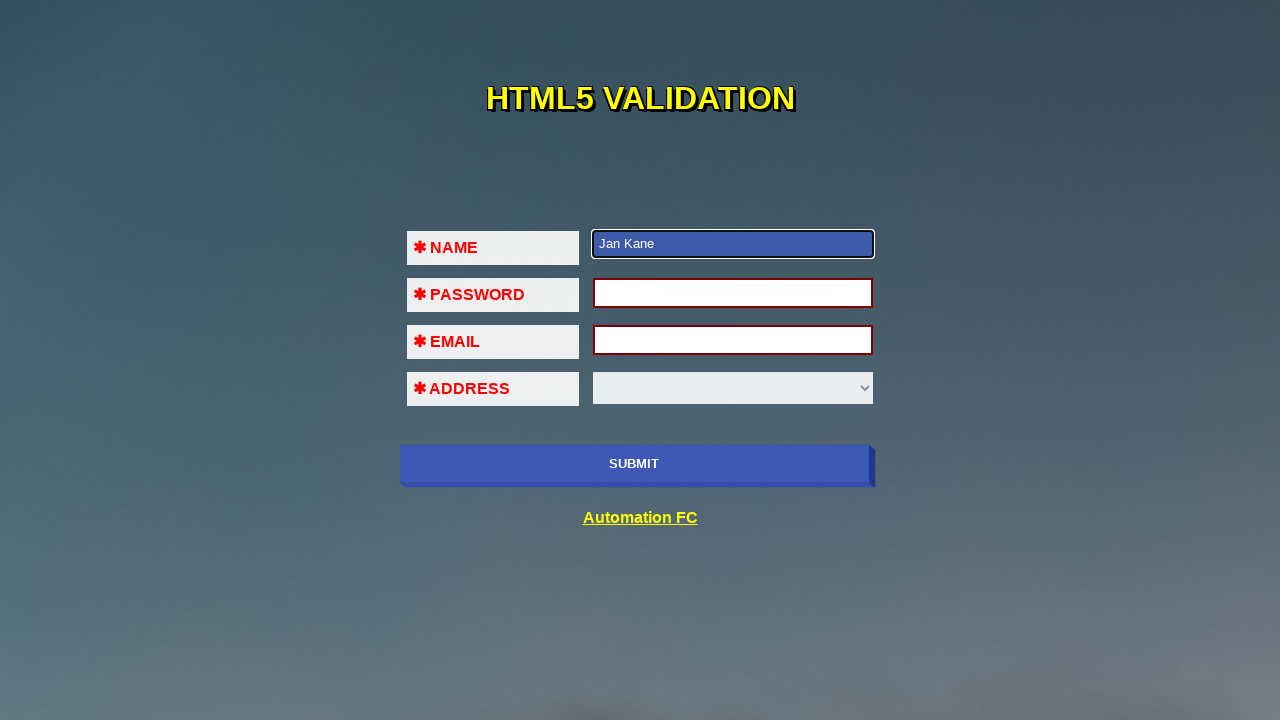

Clicked submit button to trigger password field validation at (634, 464) on input[name='submit-btn']
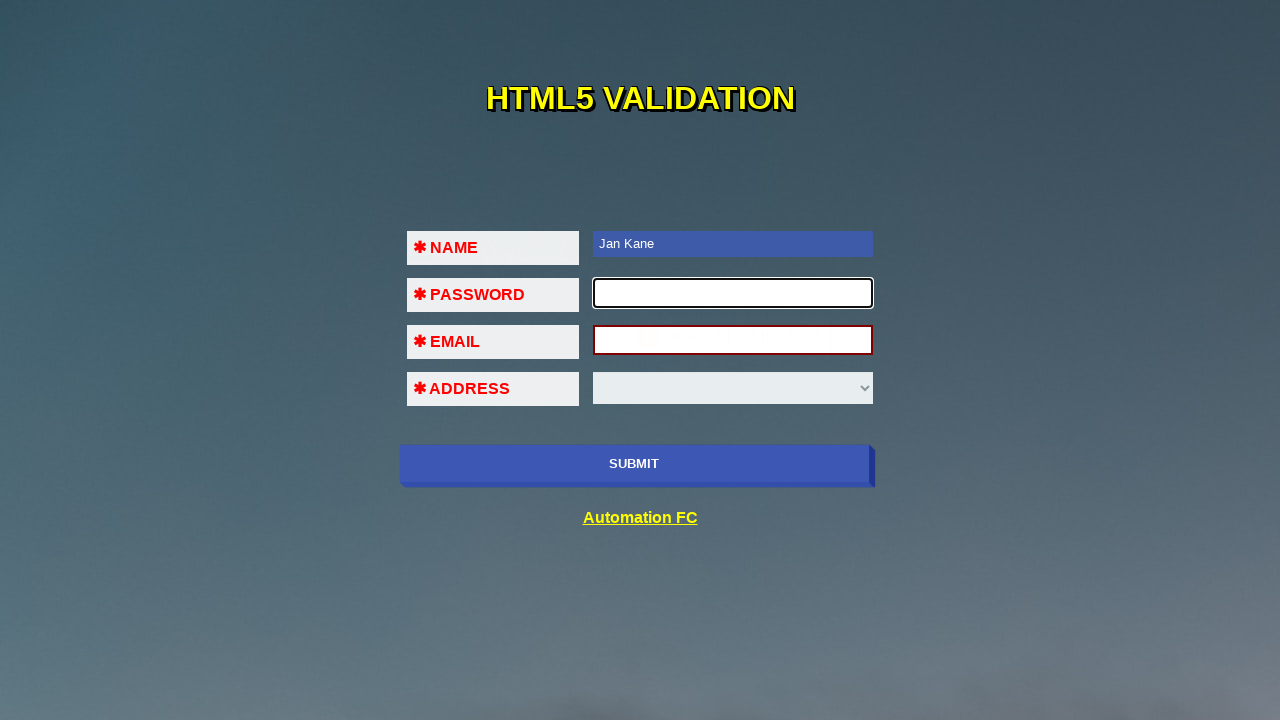

Filled password field with '12345678' on #pass
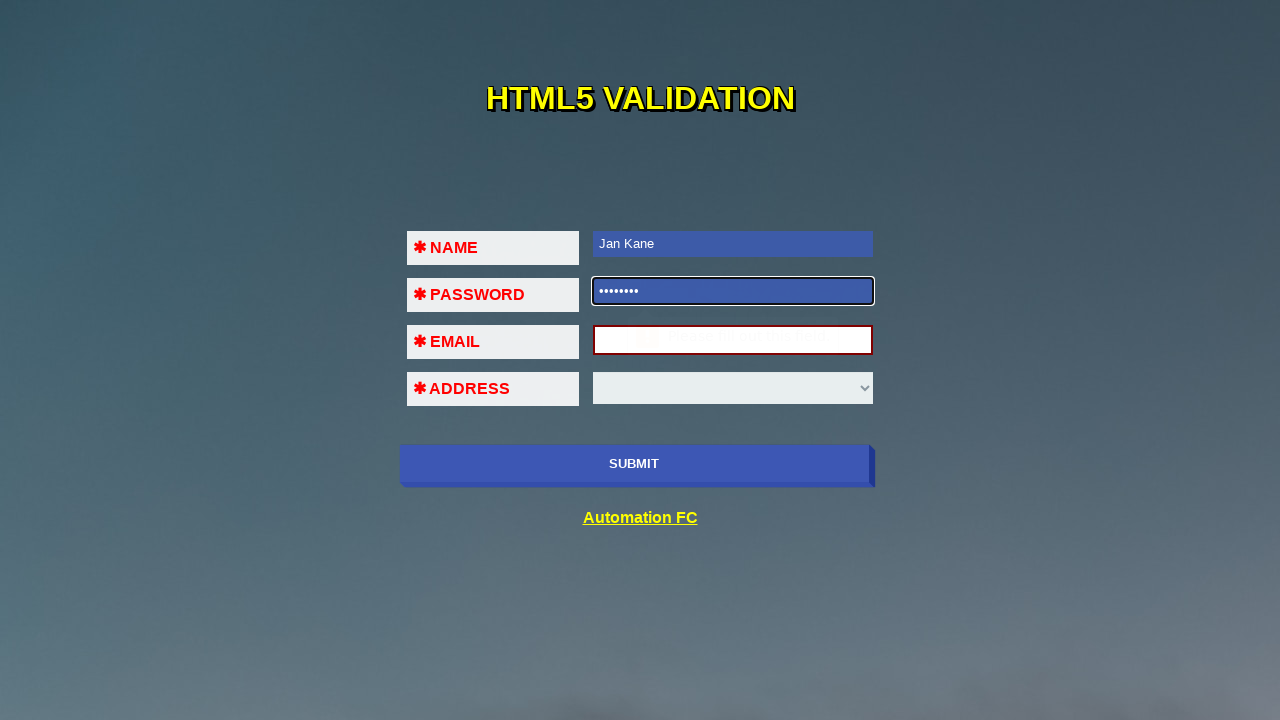

Clicked submit button to trigger email field validation at (634, 464) on input[name='submit-btn']
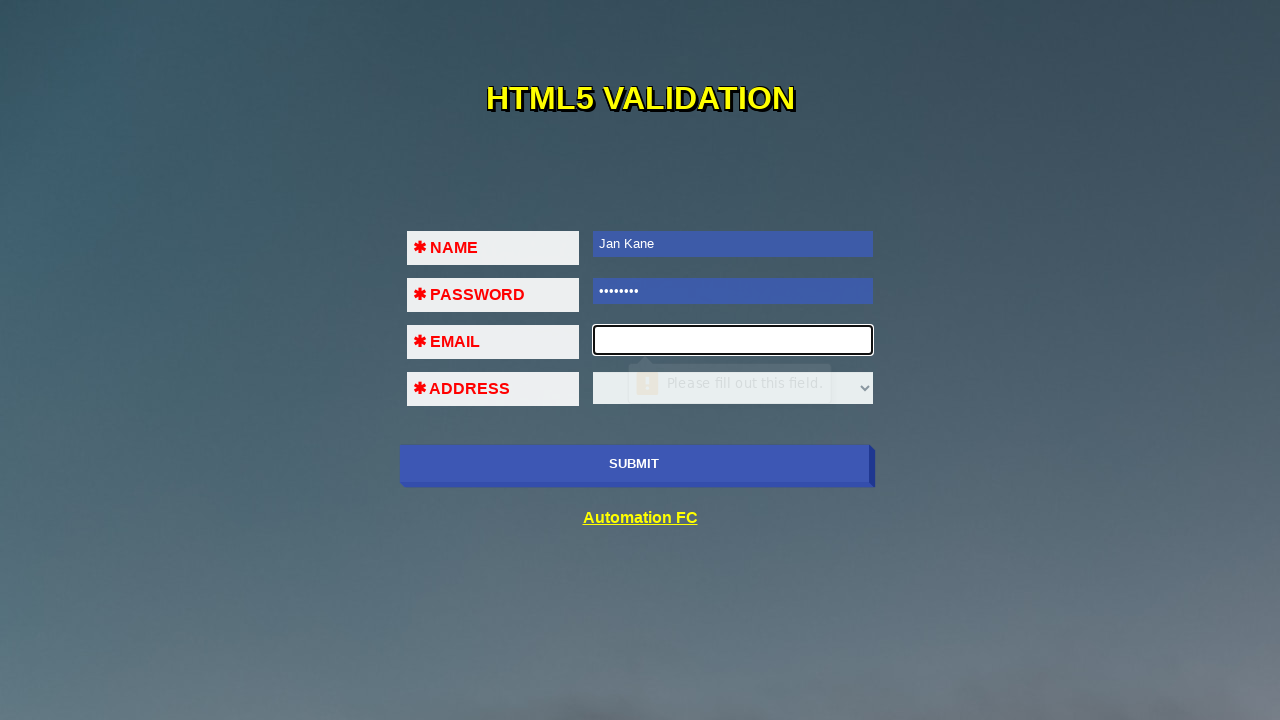

Filled email field with invalid email '123!@#$' containing special characters on #em
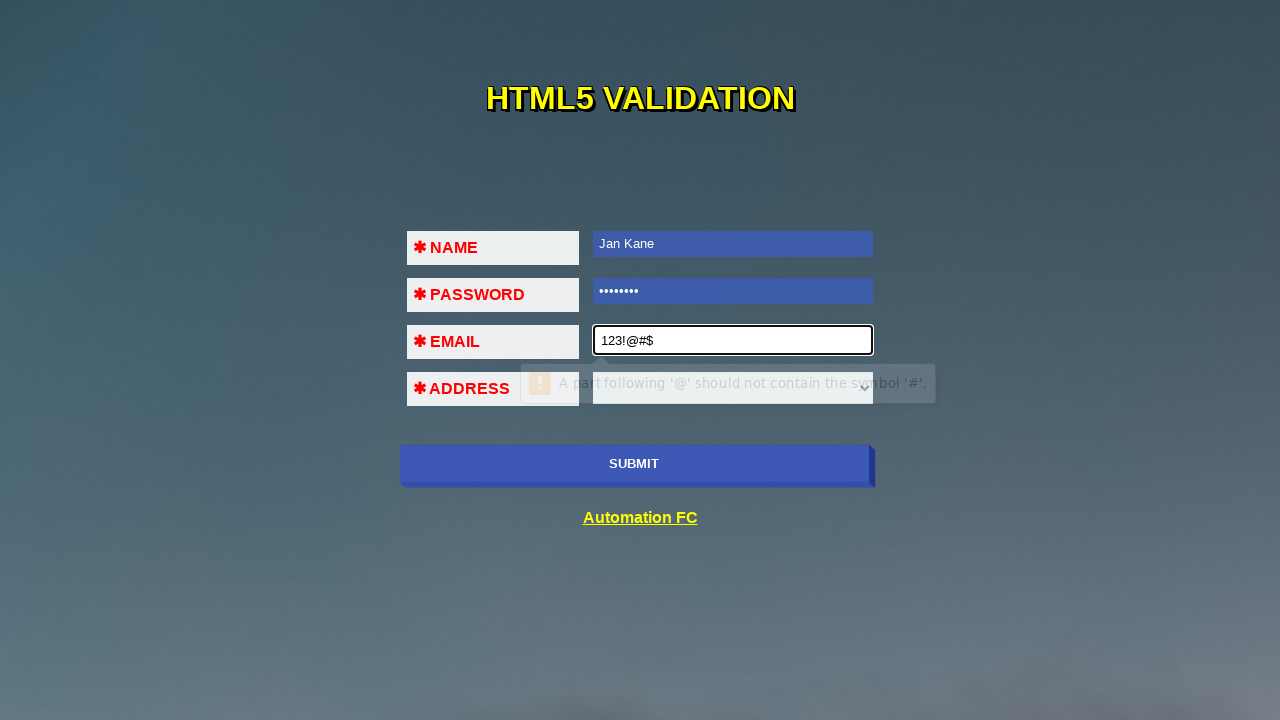

Clicked submit button to verify HTML5 validation for invalid email format at (634, 464) on input[name='submit-btn']
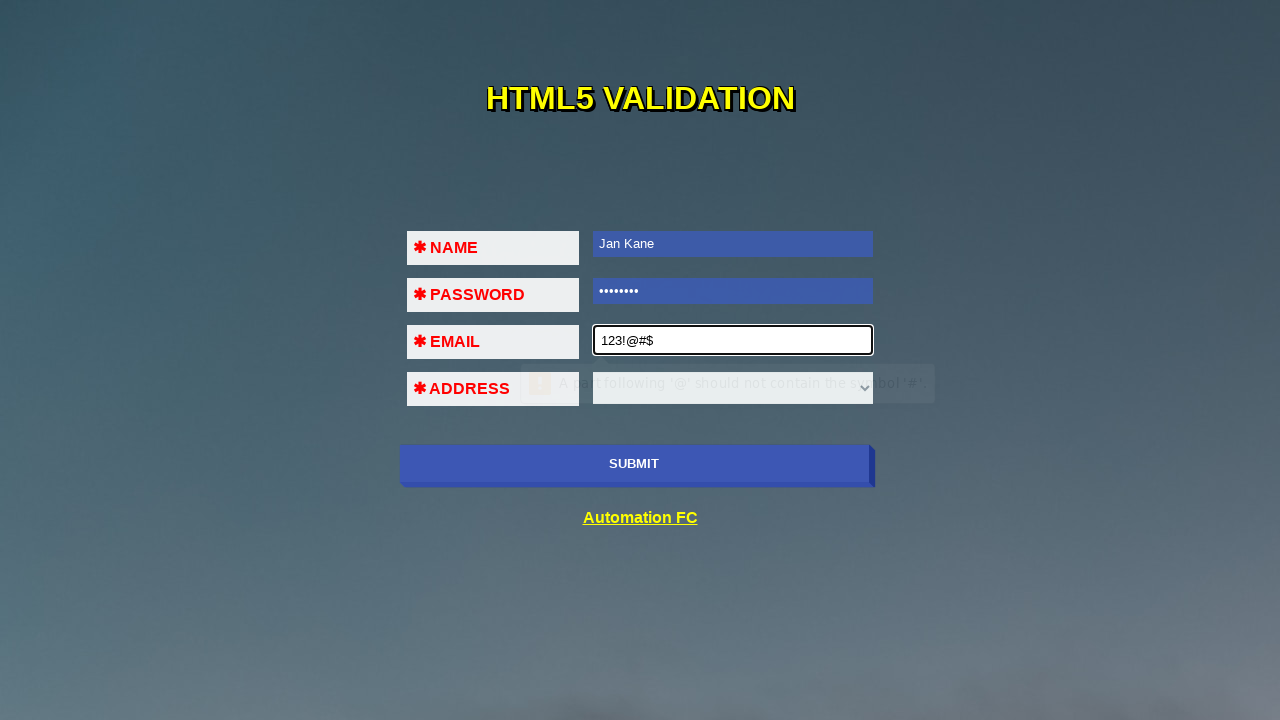

Cleared email field on #em
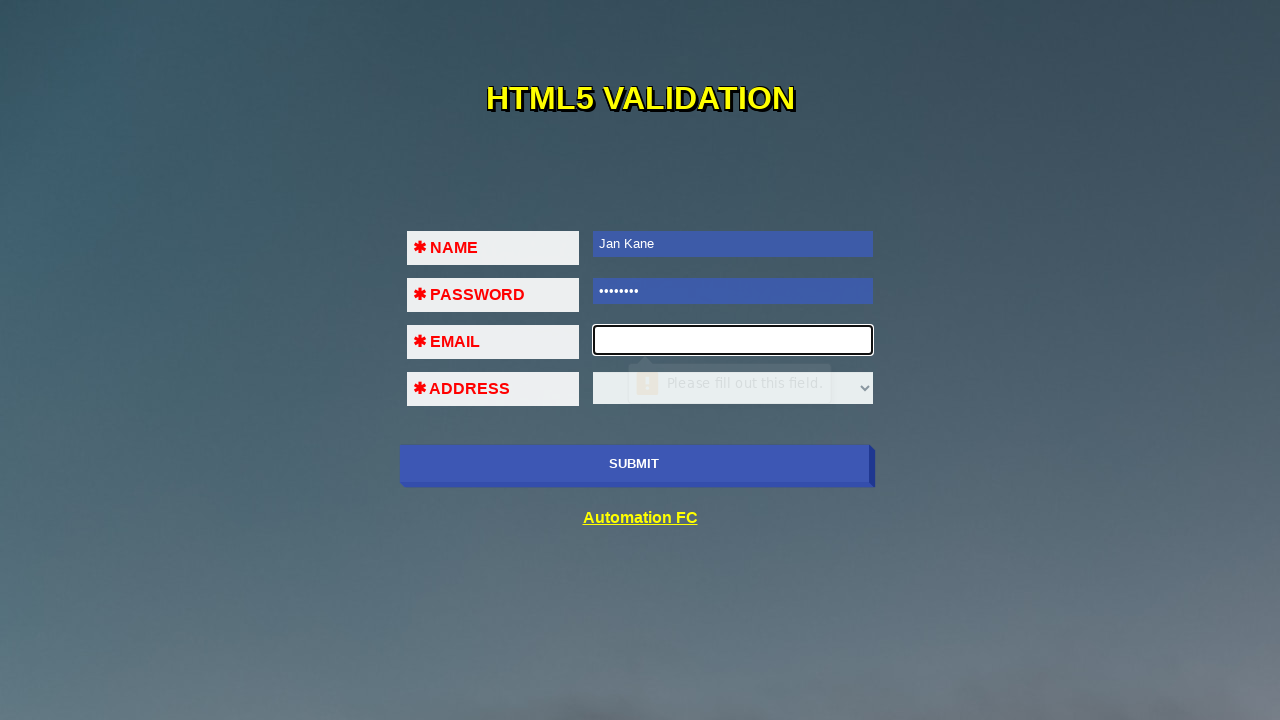

Filled email field with another invalid format '123@456' on #em
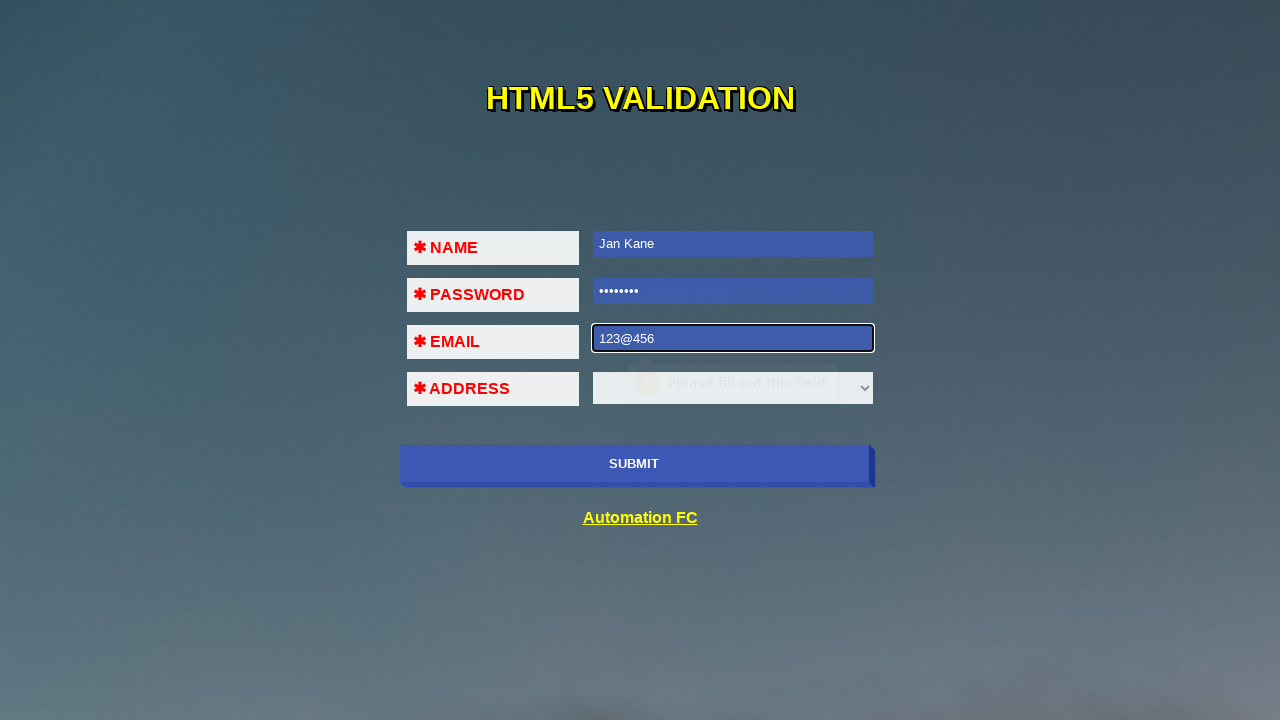

Clicked submit button to verify HTML5 validation for incomplete email format at (634, 464) on input[name='submit-btn']
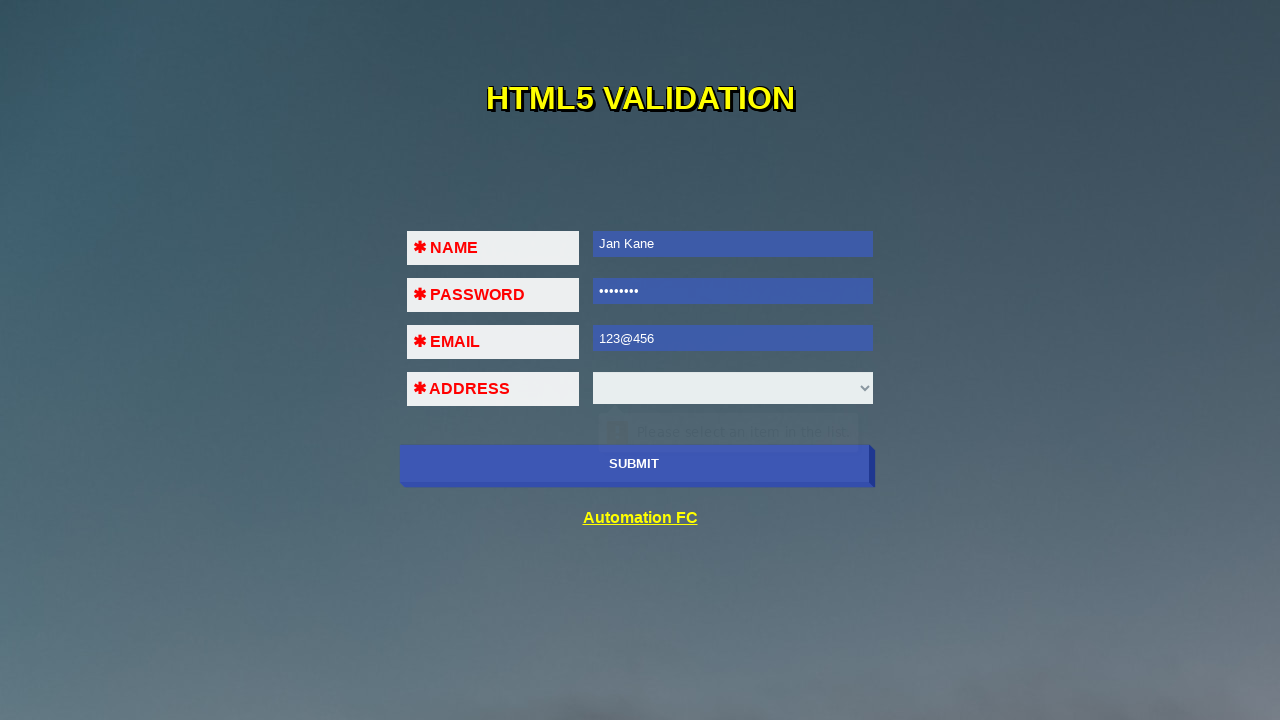

Filled email field with valid email 'validuser_test@example.com' on #em
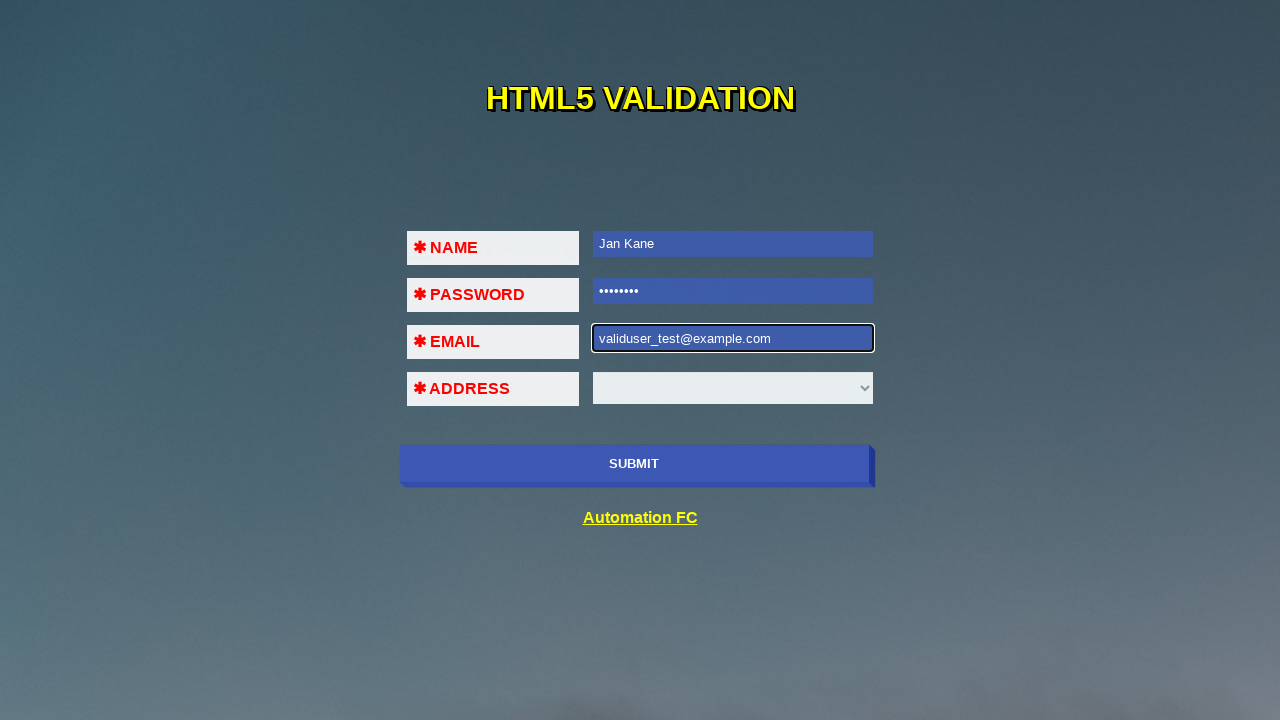

Clicked submit button to trigger address dropdown field validation at (634, 464) on input[name='submit-btn']
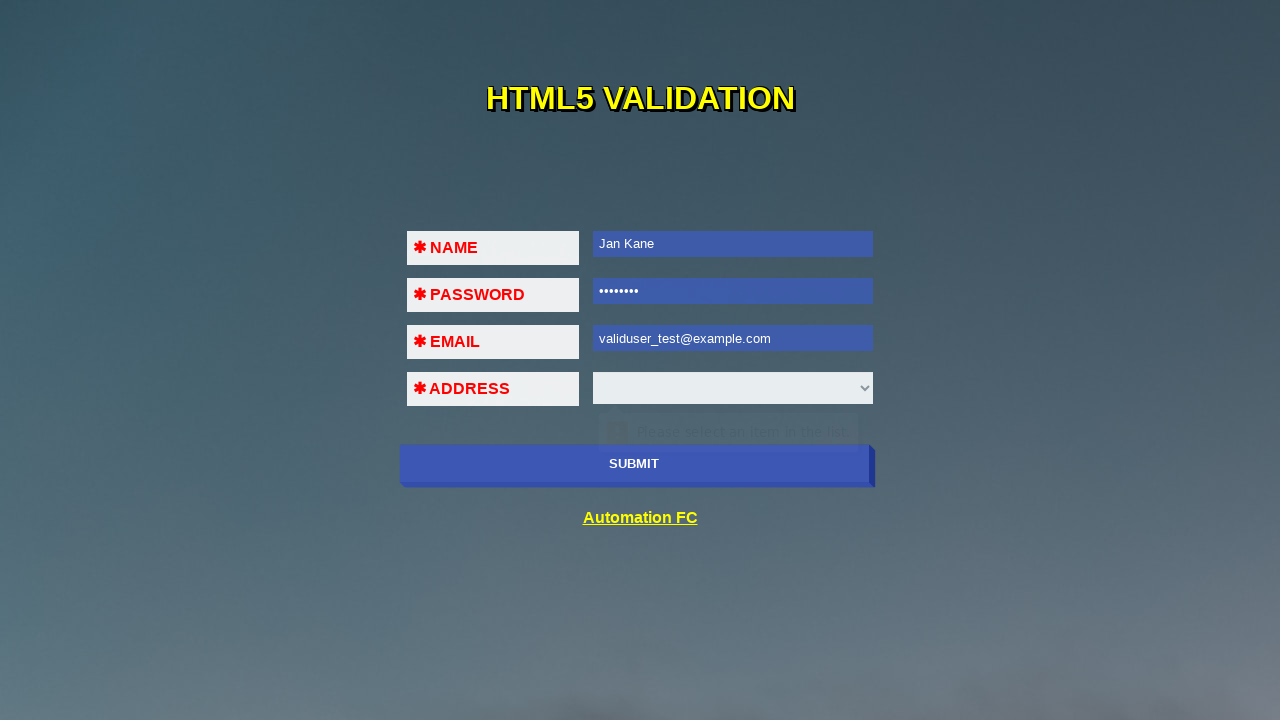

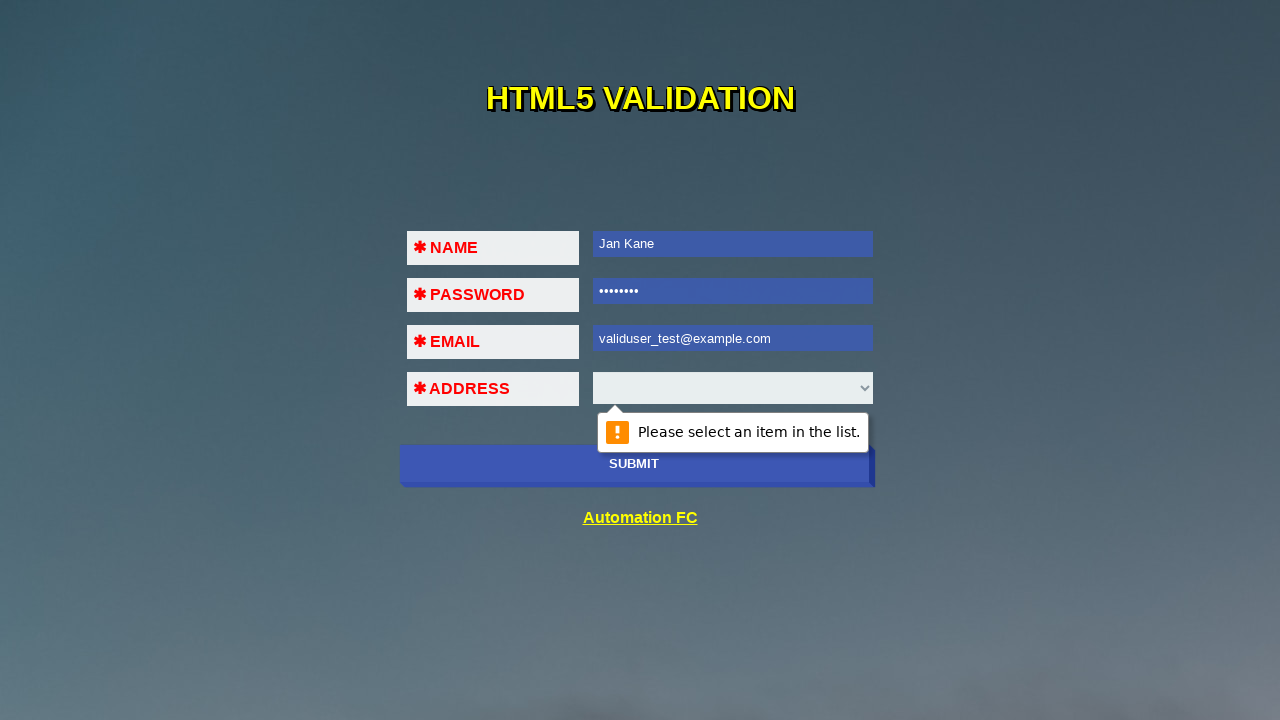